Tests clicking on various API call links (created, no-content, moved, bad-request, unauthorized, forbidden, invalid-url) and verifies that the correct status response message appears on the page.

Starting URL: https://demoqa.com/links

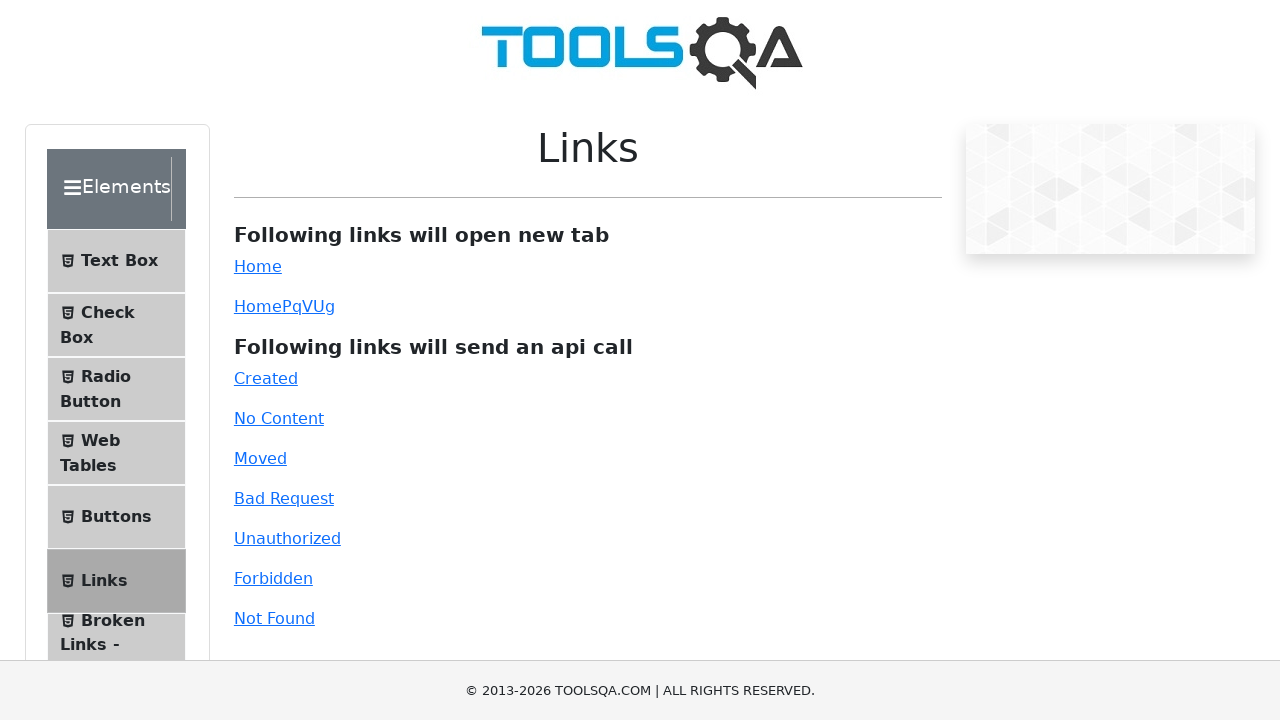

Clicked 'created' link (201 status) at (266, 378) on #created
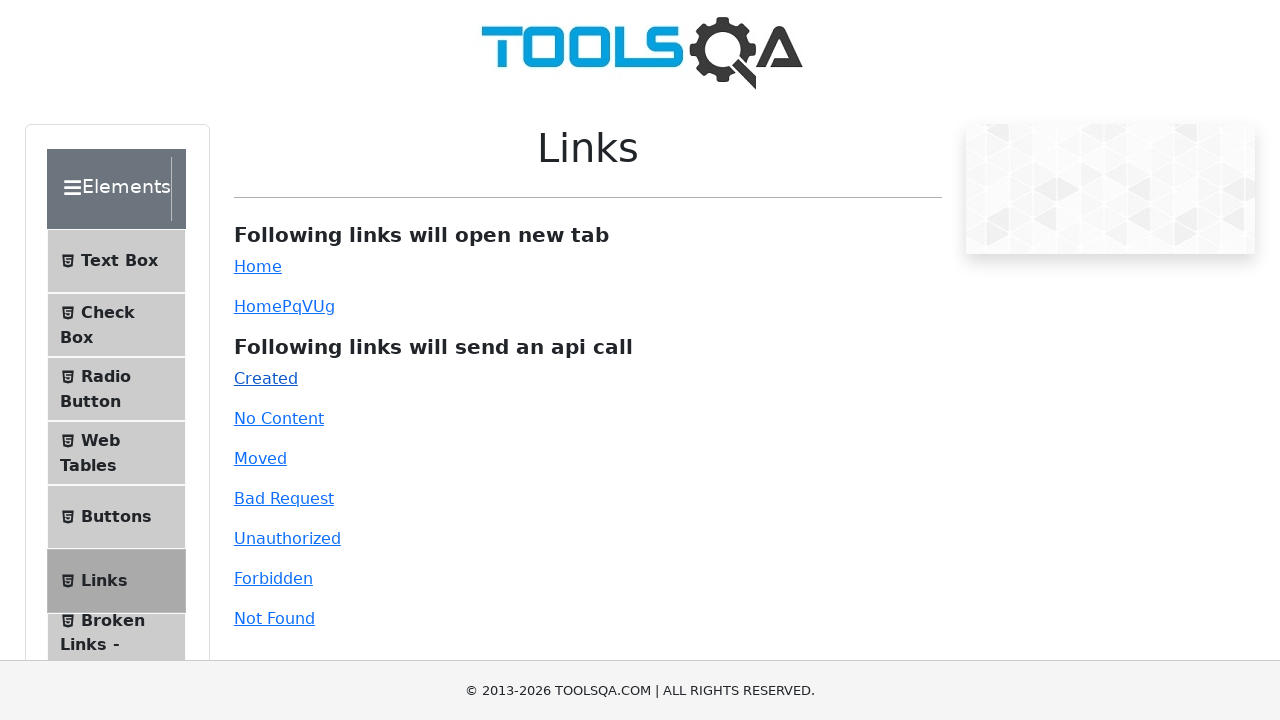

Response message appeared for 201 Created
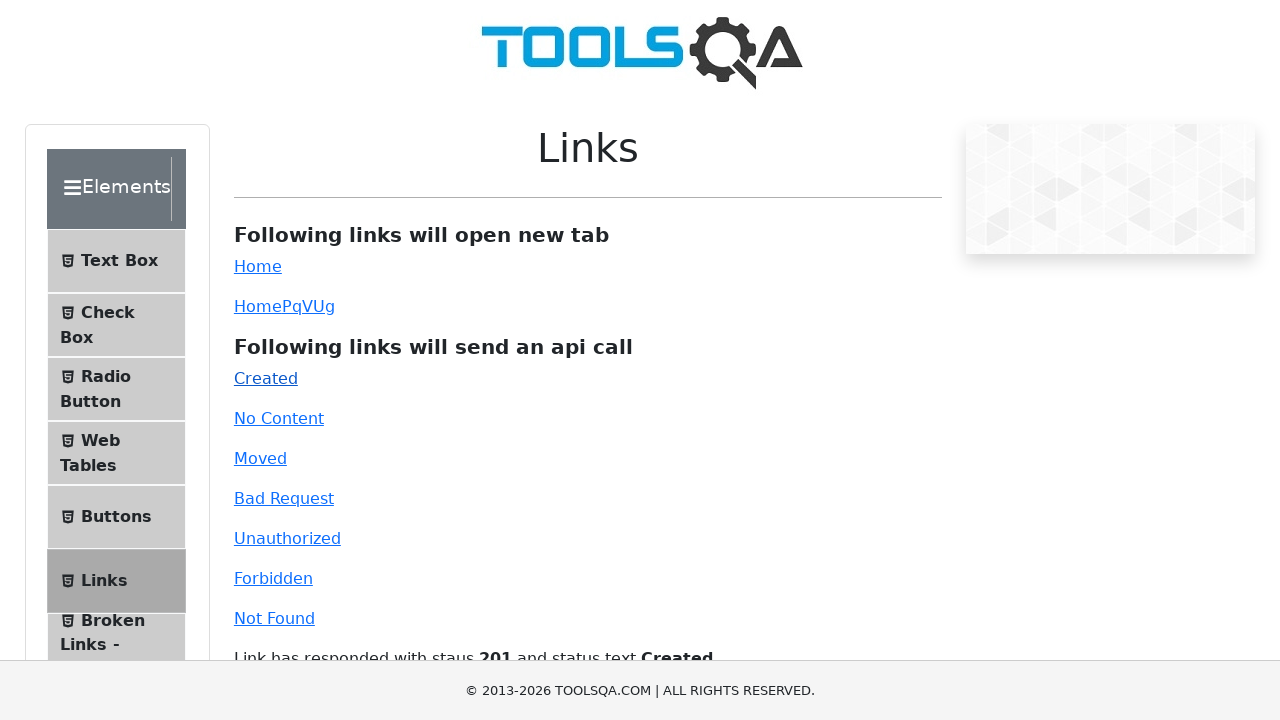

Clicked 'no-content' link (204 status) at (279, 418) on #no-content
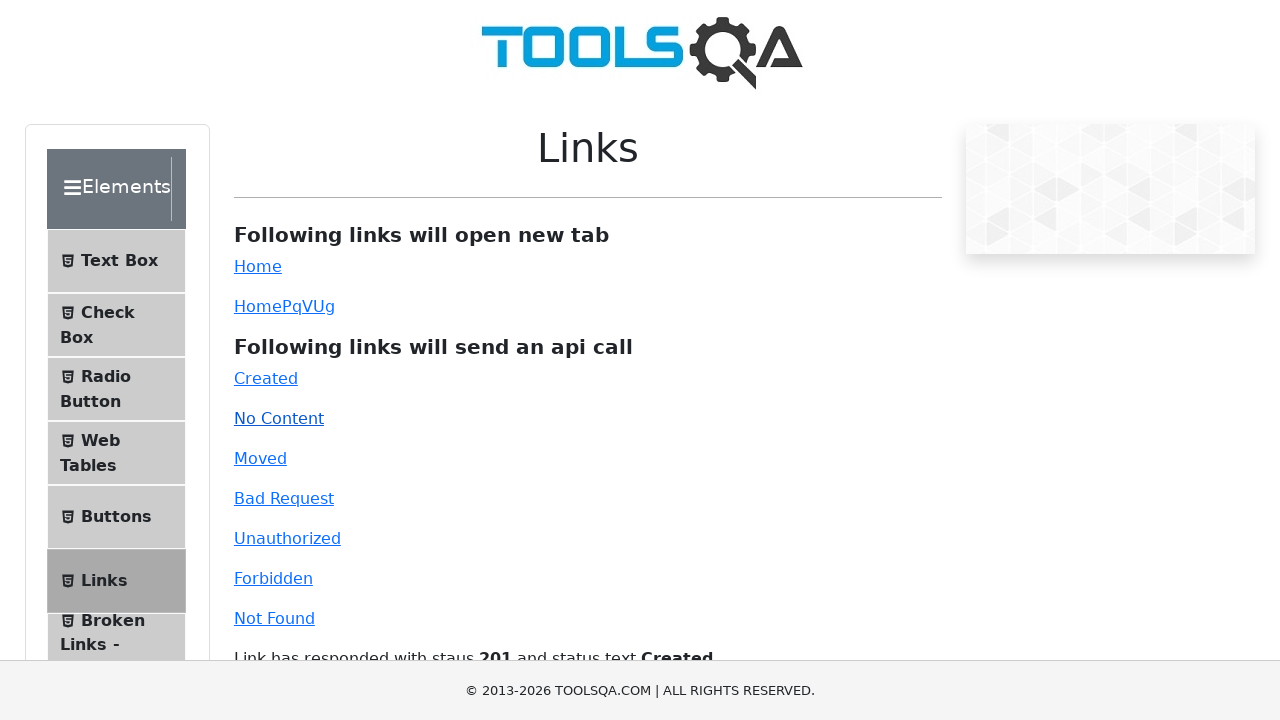

Response message appeared for 204 No Content
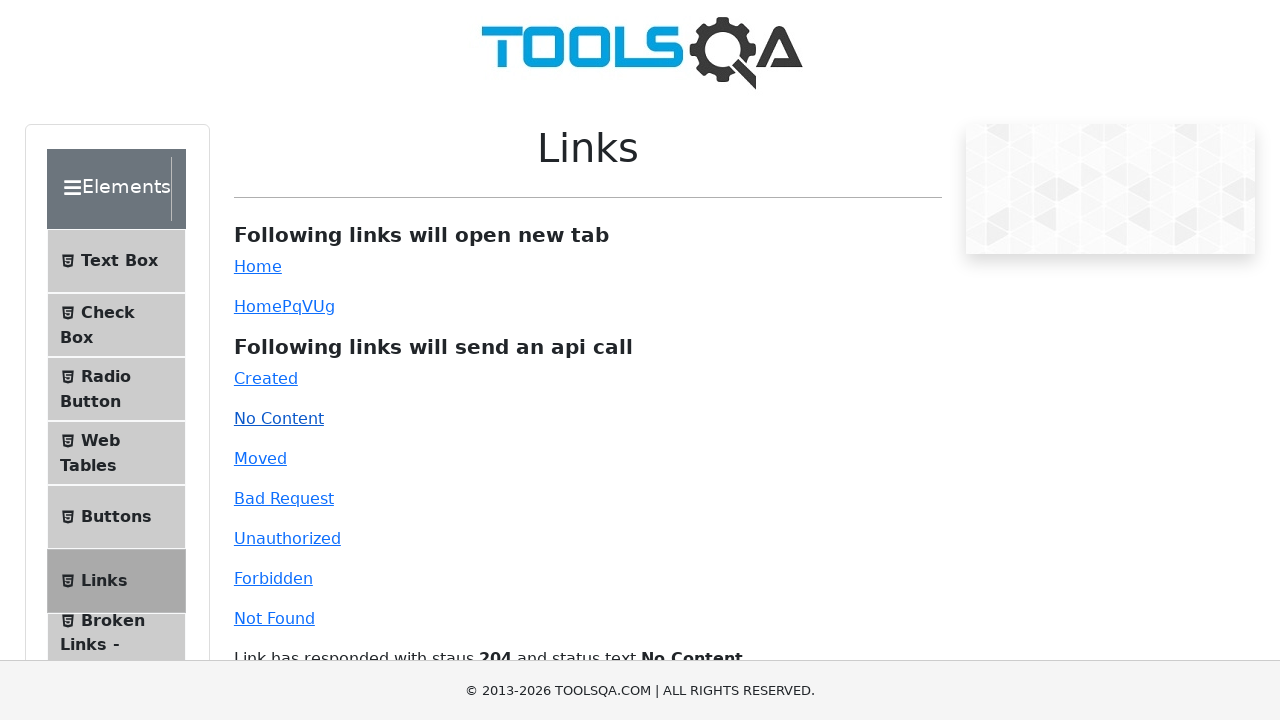

Clicked 'moved' link (301 status) at (260, 458) on #moved
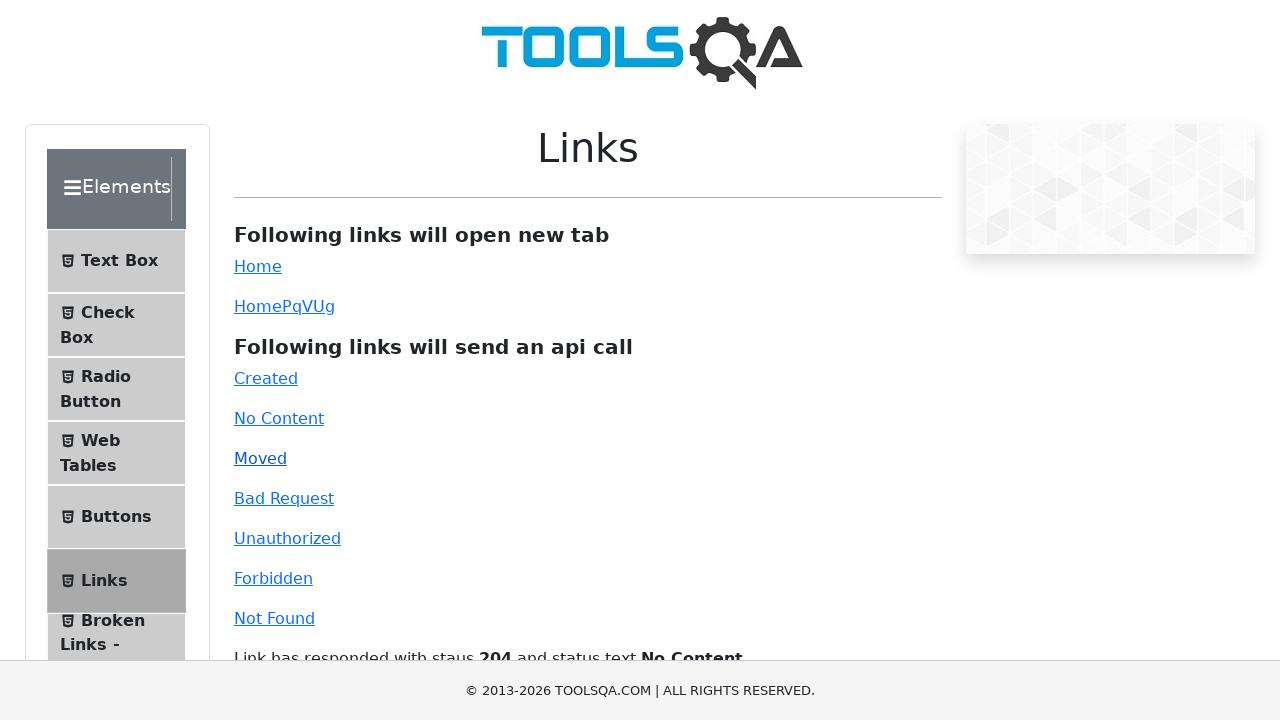

Response message appeared for 301 Moved Permanently
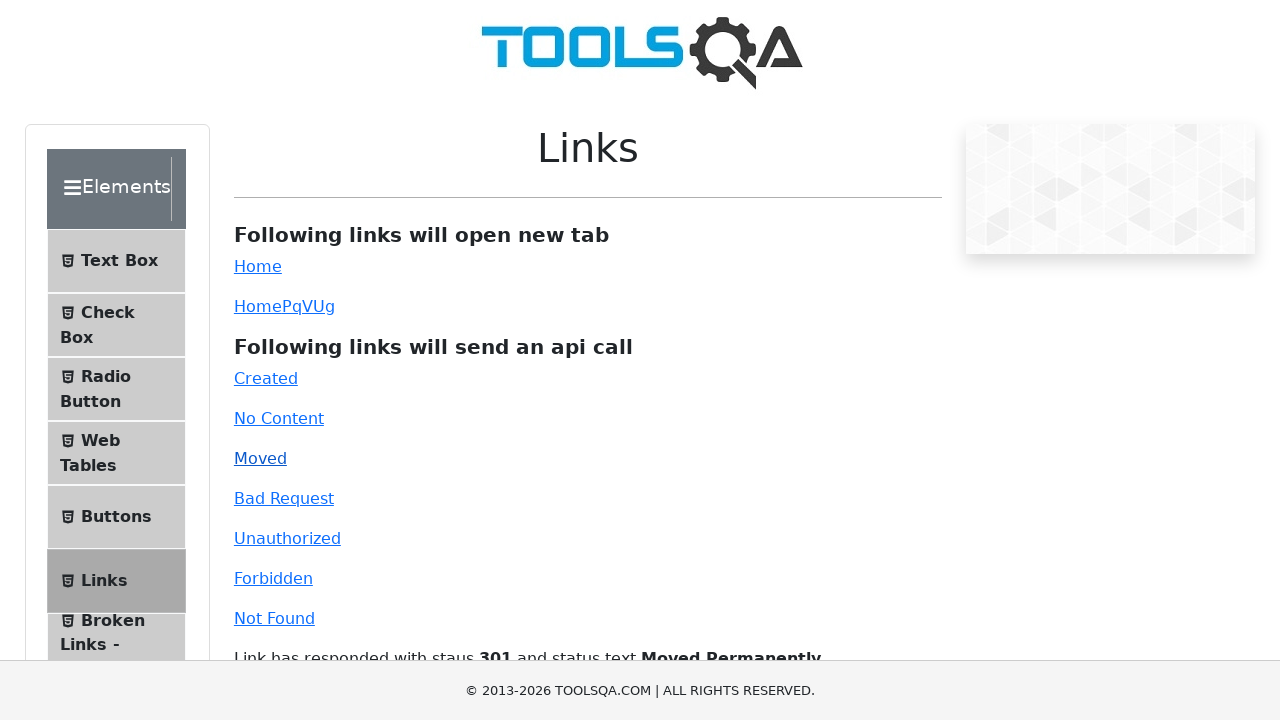

Clicked 'bad-request' link (400 status) at (284, 498) on #bad-request
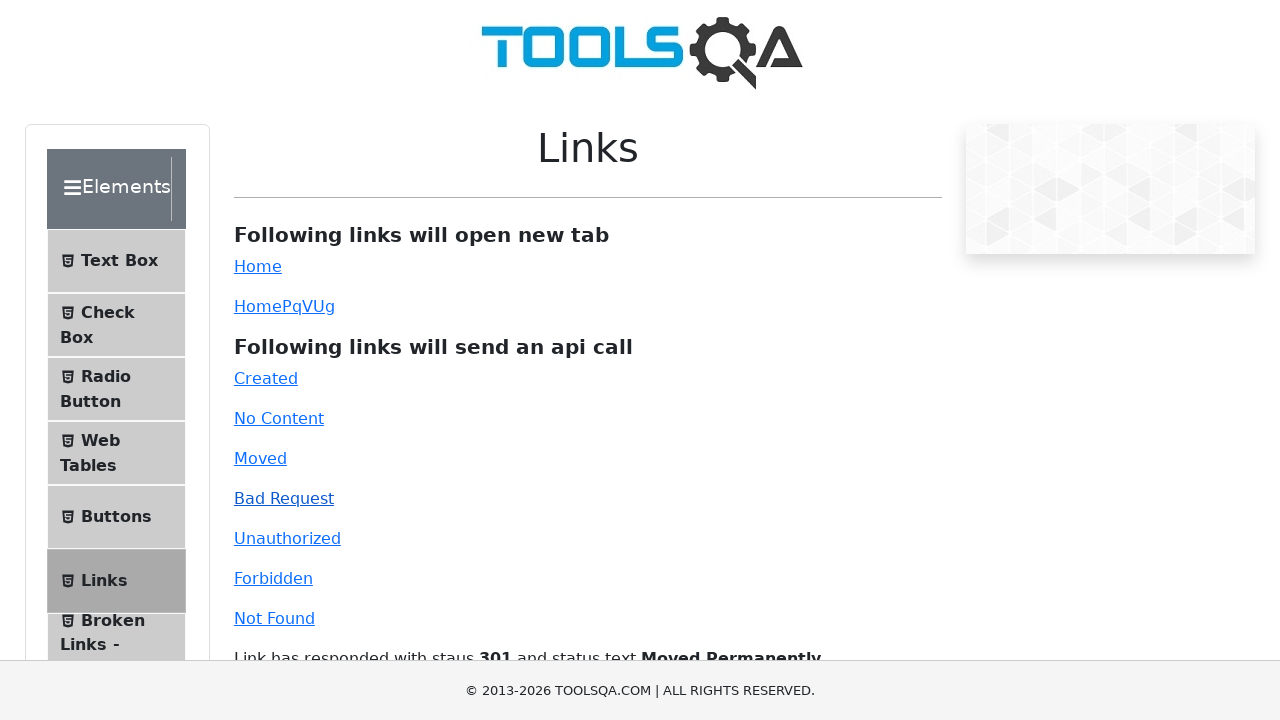

Response message appeared for 400 Bad Request
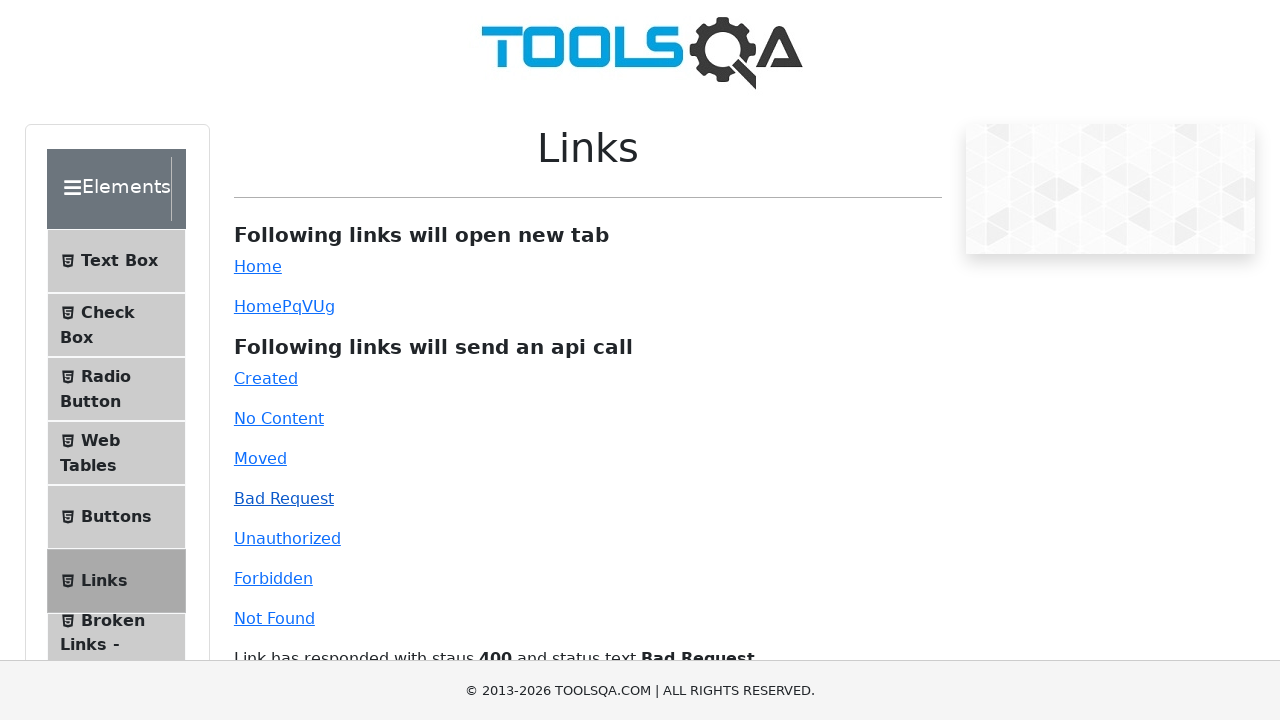

Clicked 'unauthorized' link (401 status) at (287, 538) on #unauthorized
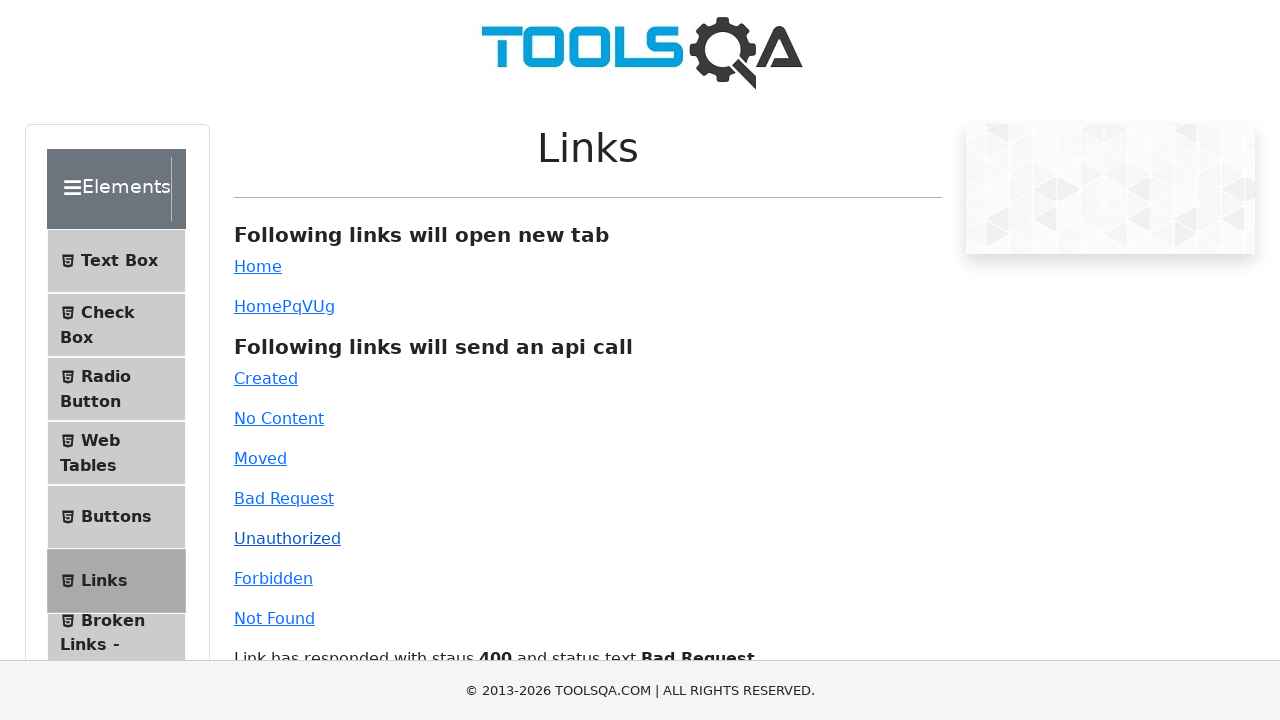

Response message appeared for 401 Unauthorized
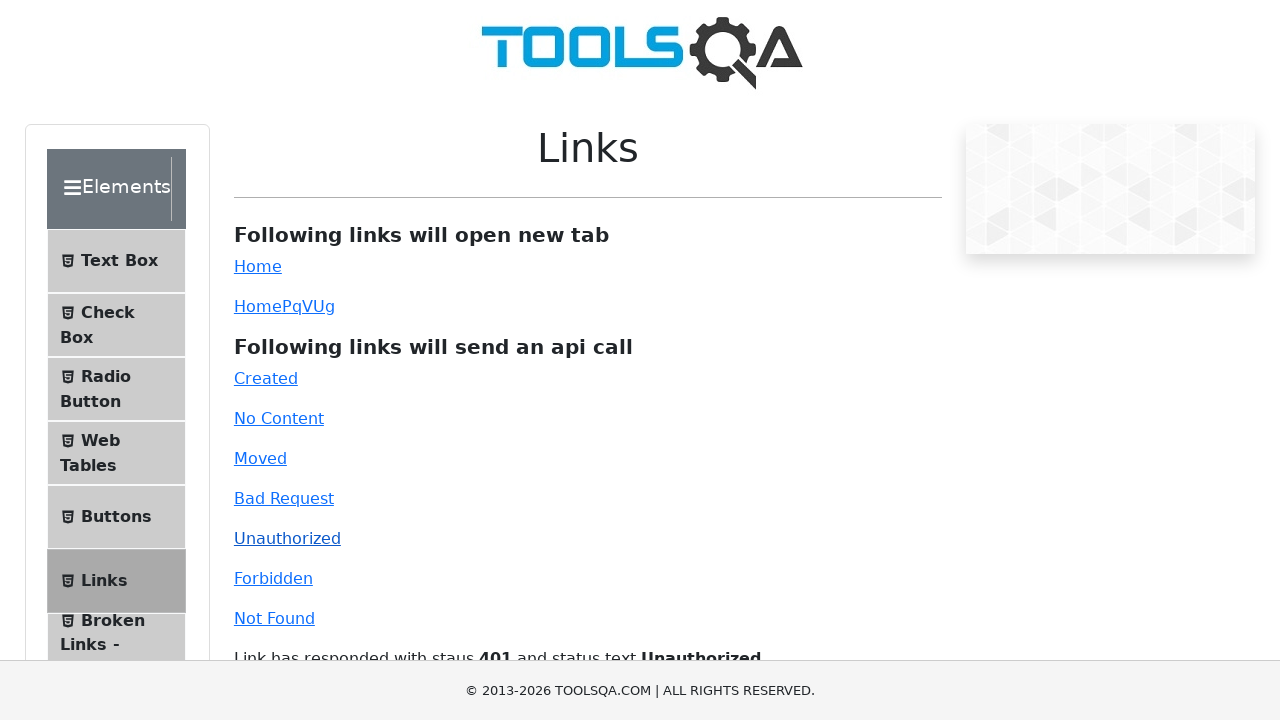

Clicked 'forbidden' link (403 status) at (273, 578) on #forbidden
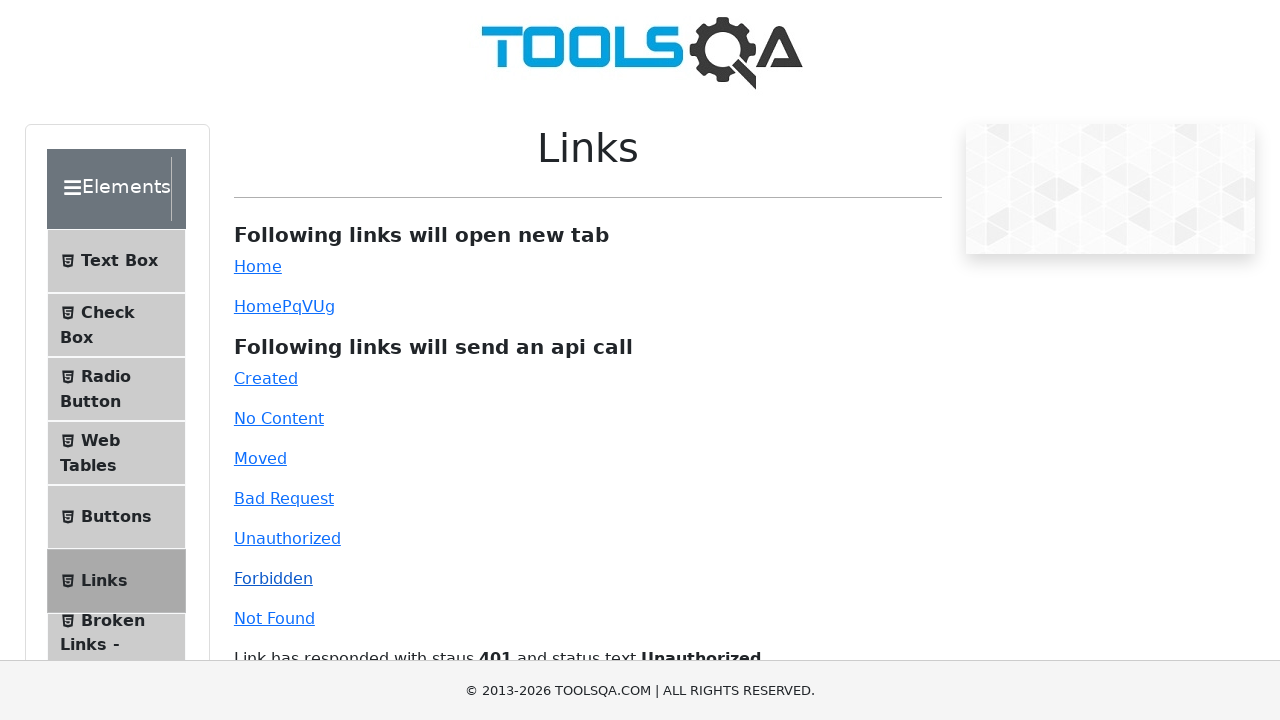

Response message appeared for 403 Forbidden
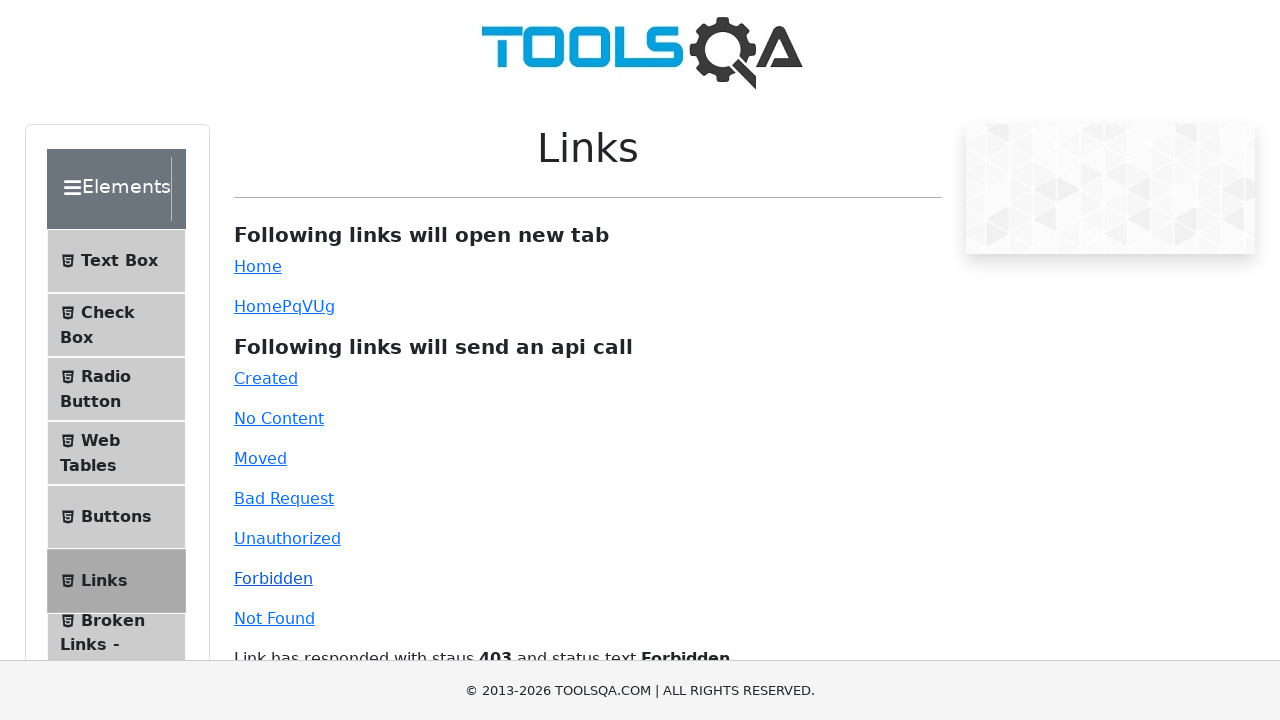

Clicked 'invalid-url' link (404 status) at (274, 618) on #invalid-url
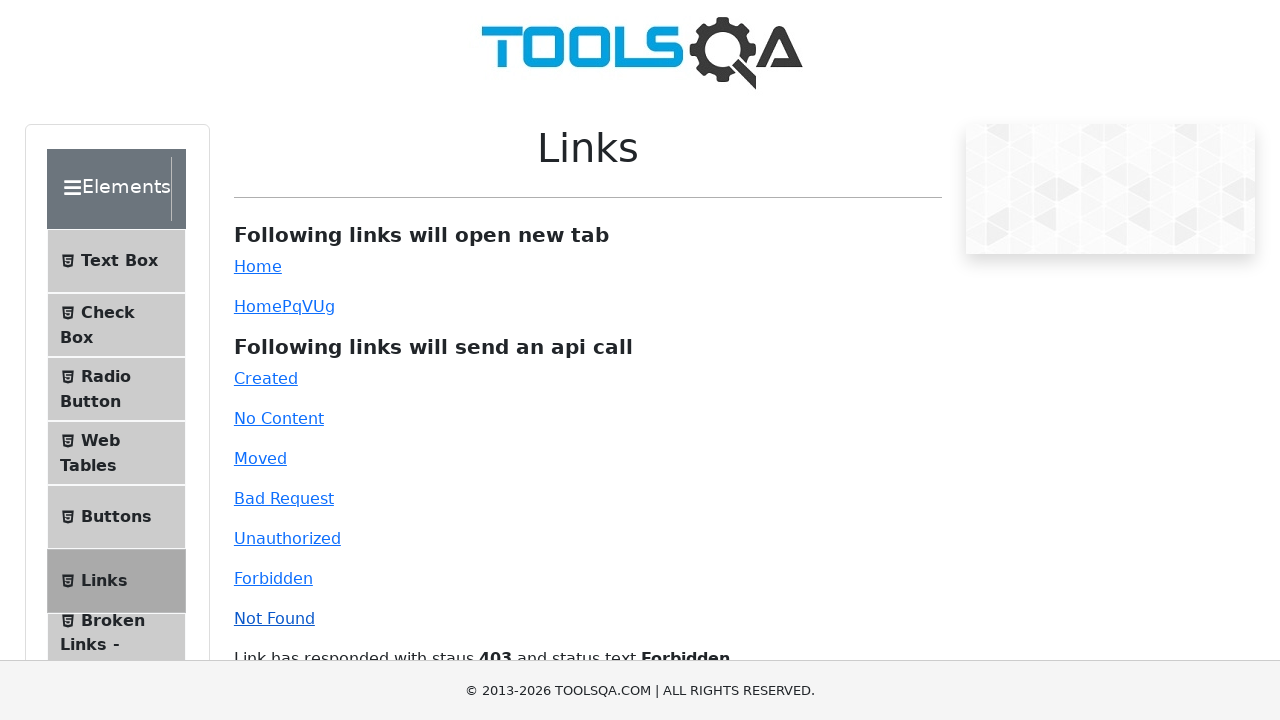

Response message appeared for 404 Not Found
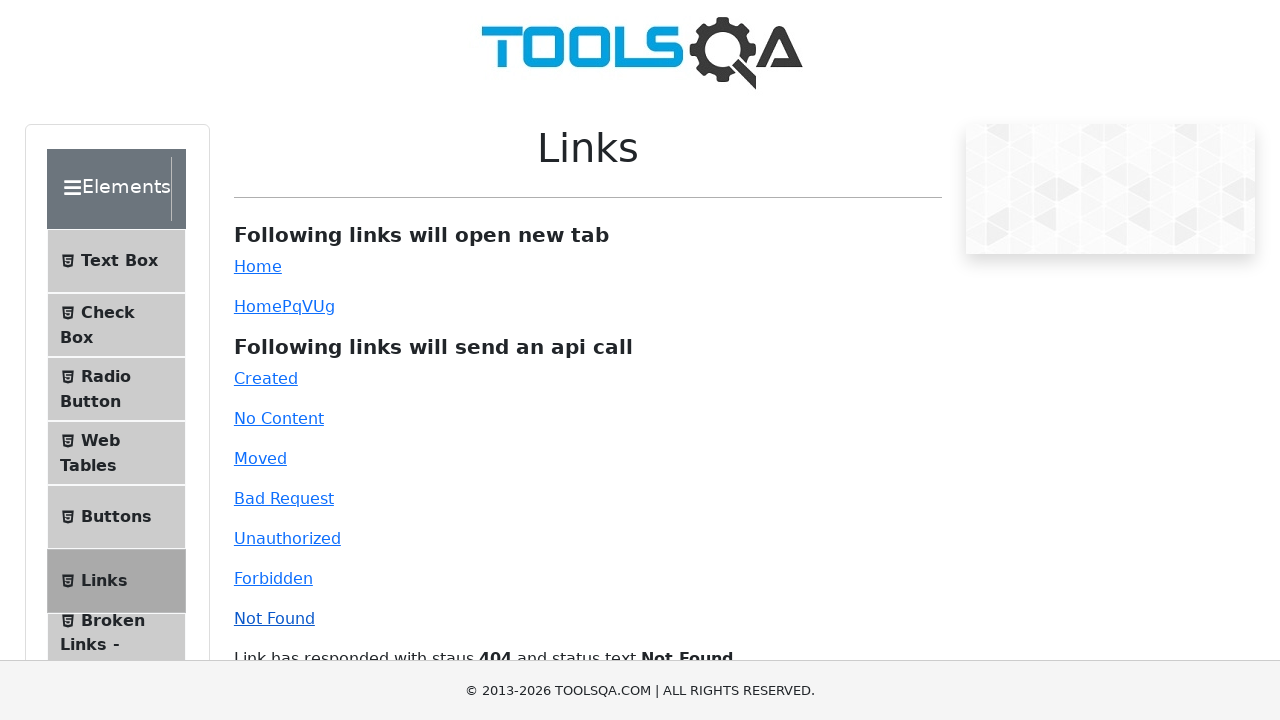

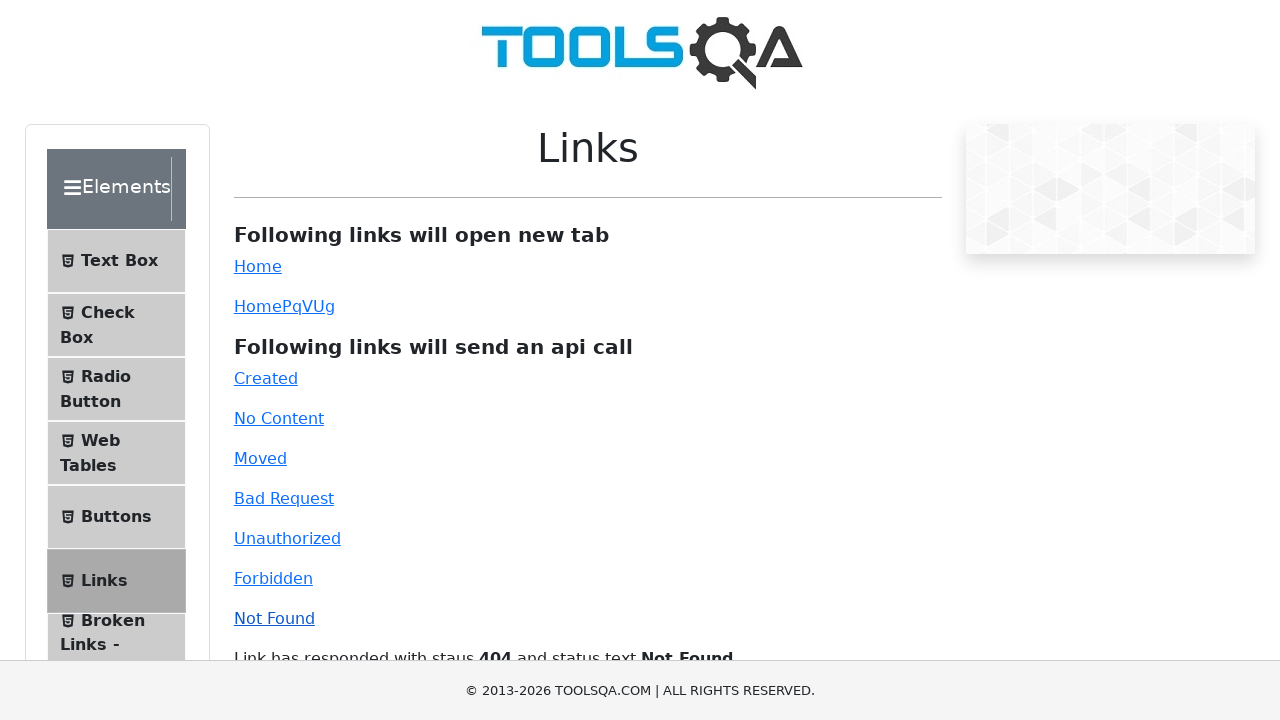